Tests scrolling functionality by scrolling down to the "CYDEO" link at the bottom of the page, then scrolling back up using Page Up key presses.

Starting URL: https://practice.cydeo.com

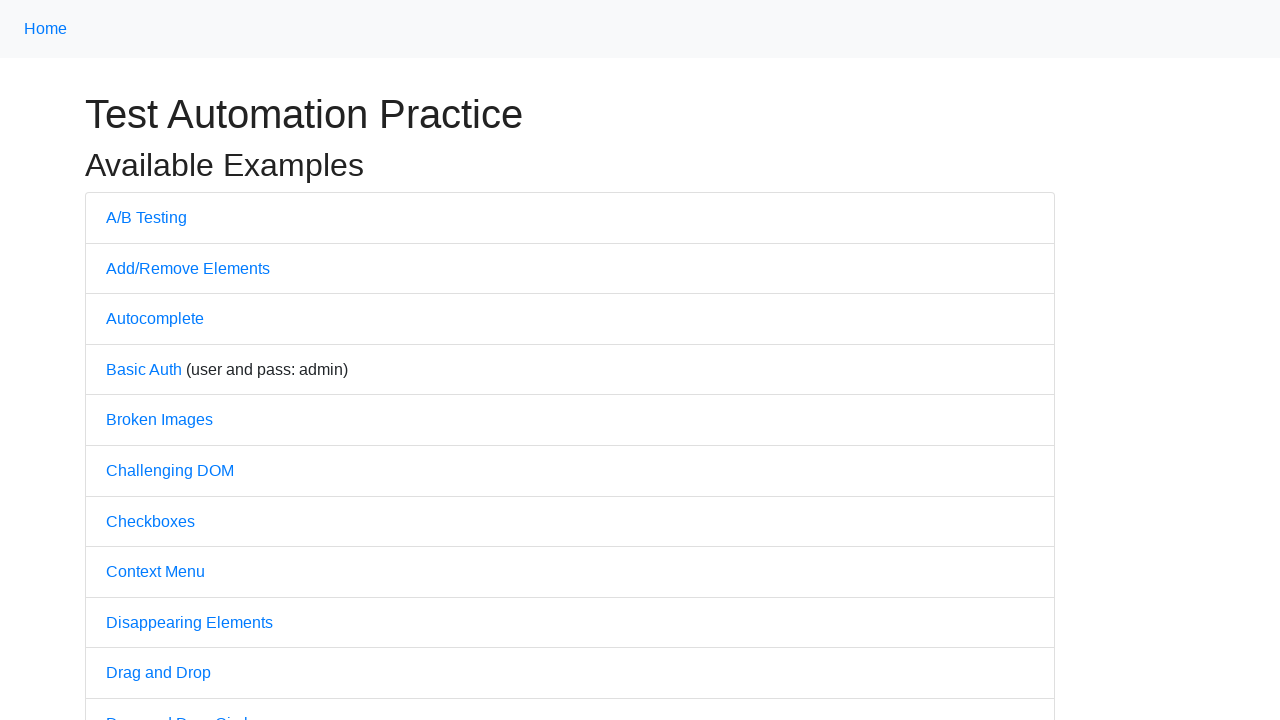

Located the CYDEO link element
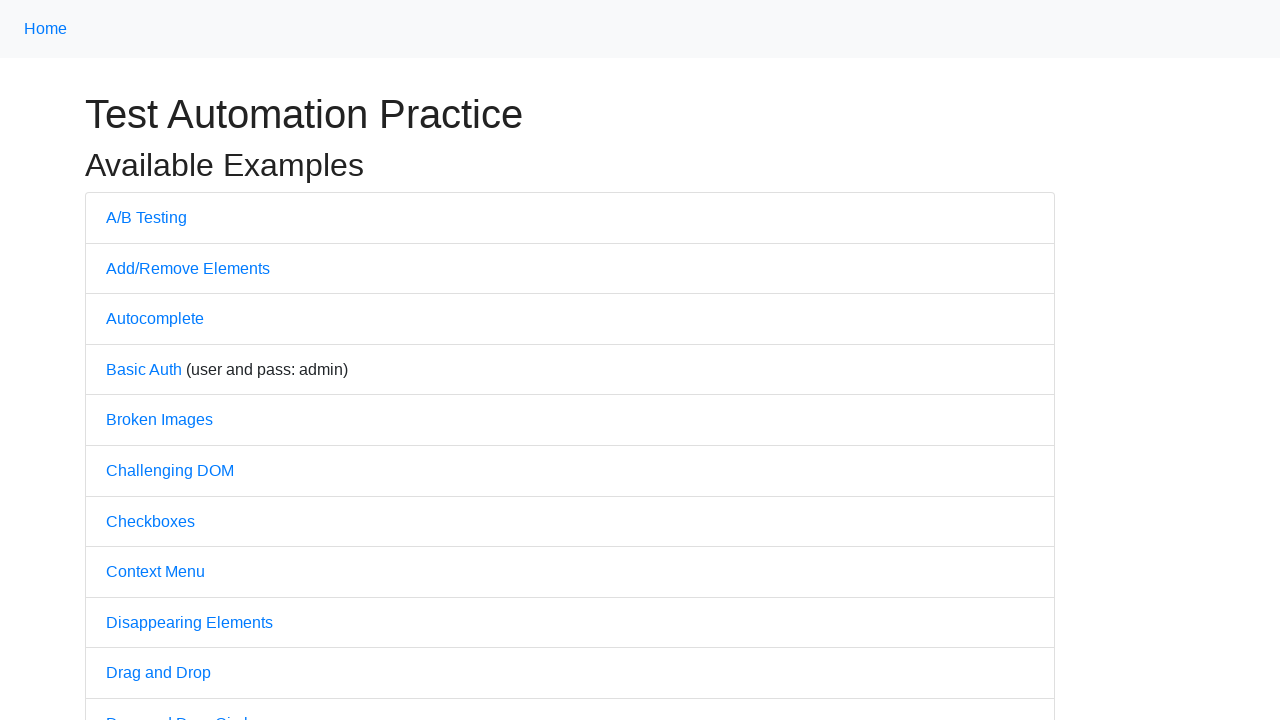

Scrolled down to bring CYDEO link into view
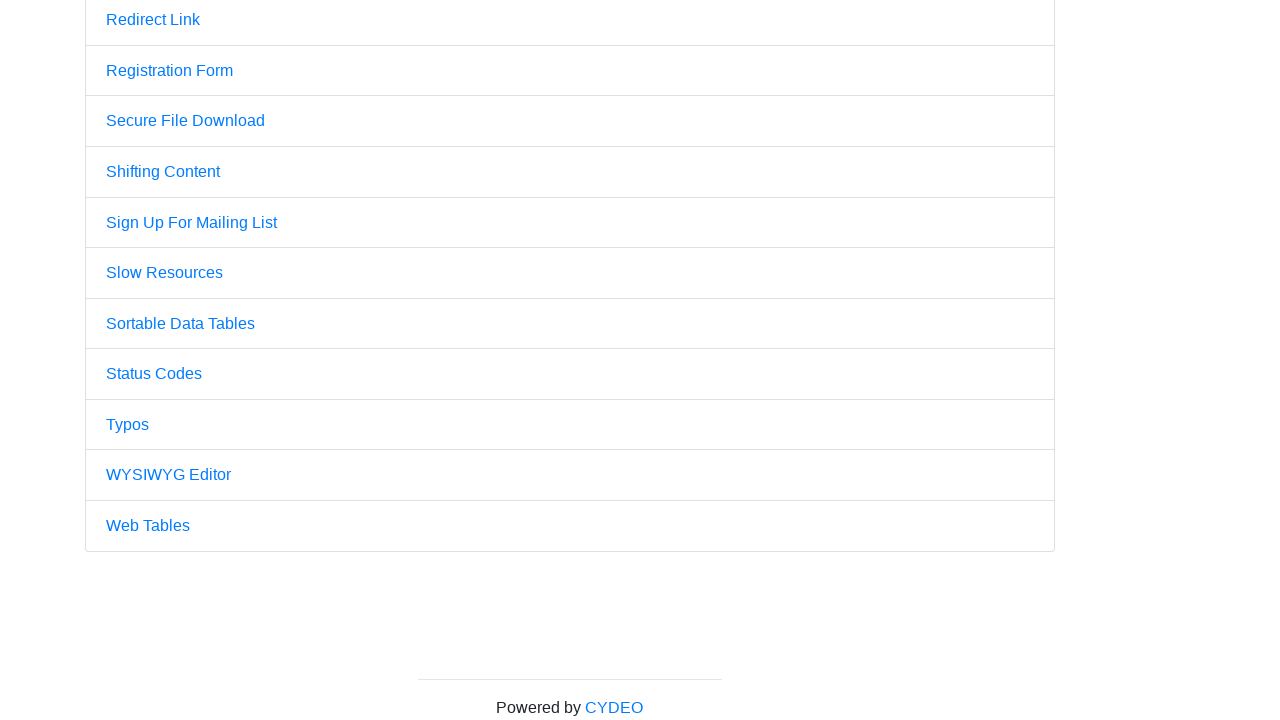

Pressed PageUp key - first scroll up
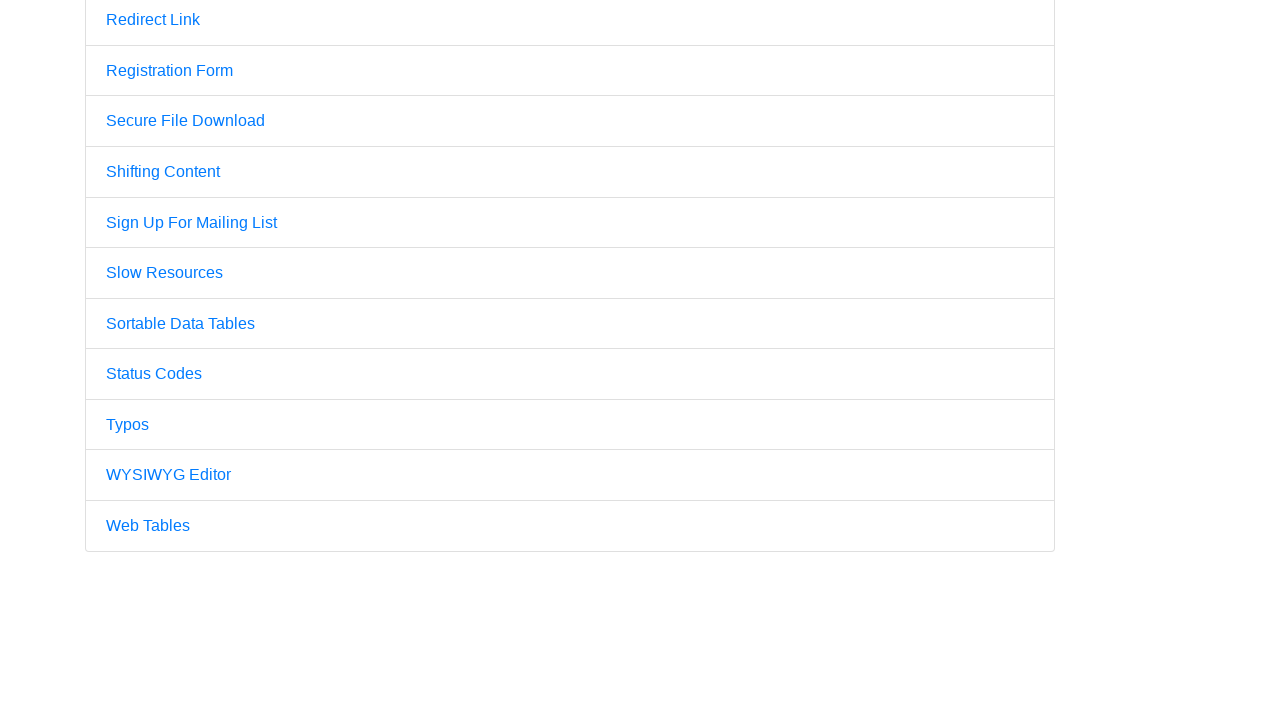

Pressed PageUp key - second scroll up
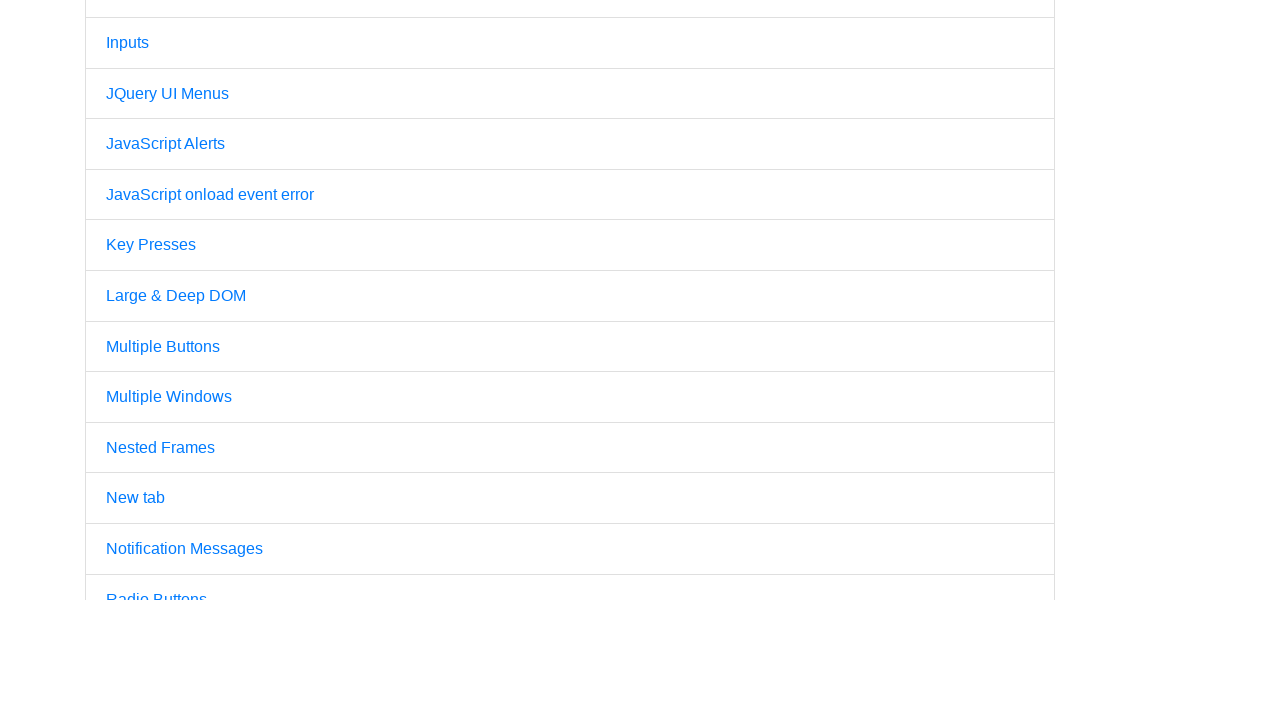

Pressed PageUp key - third scroll up
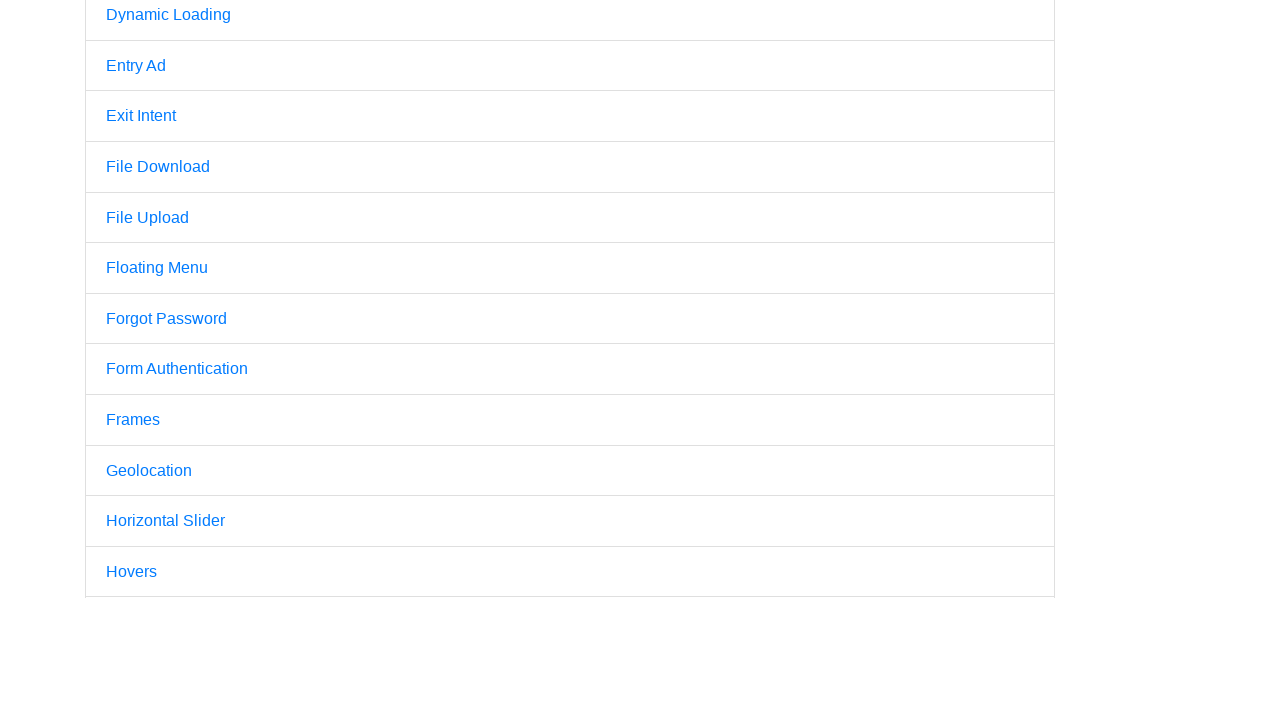

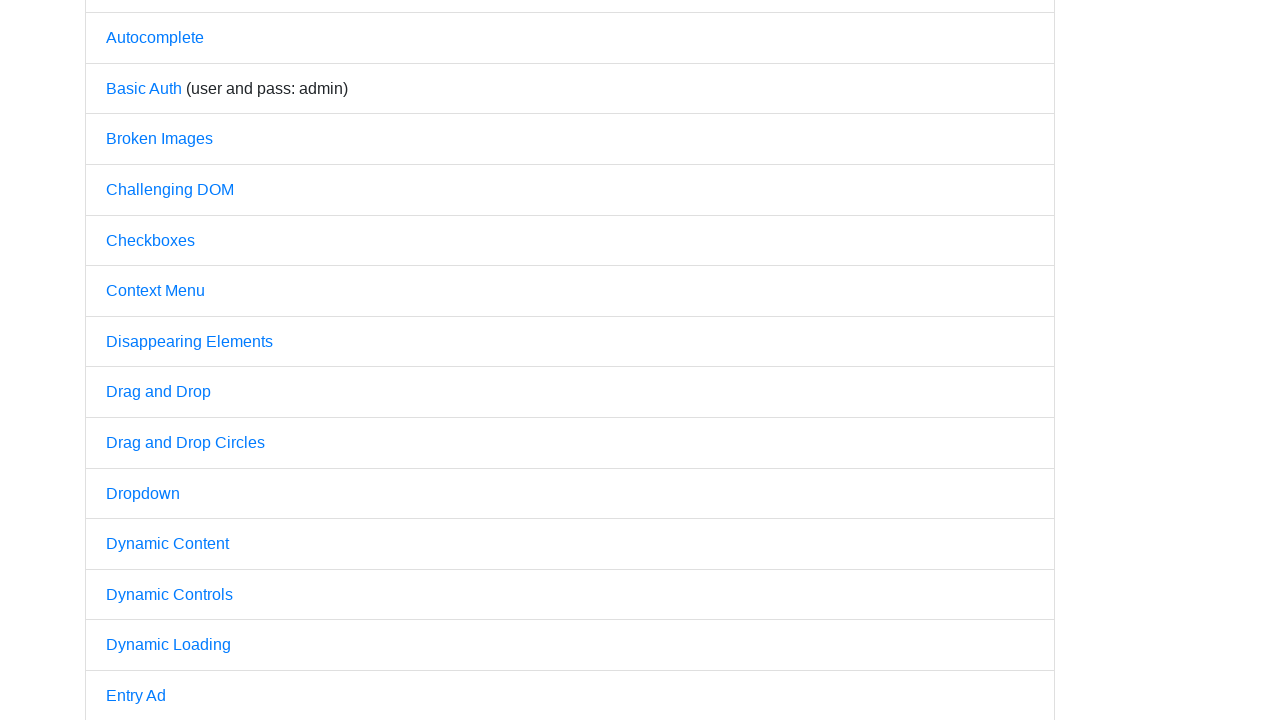